Locates an element using normalize-space() XPath function with text and highlights it

Starting URL: https://www.hyrtutorials.com/p/add-padding-to-containers.html

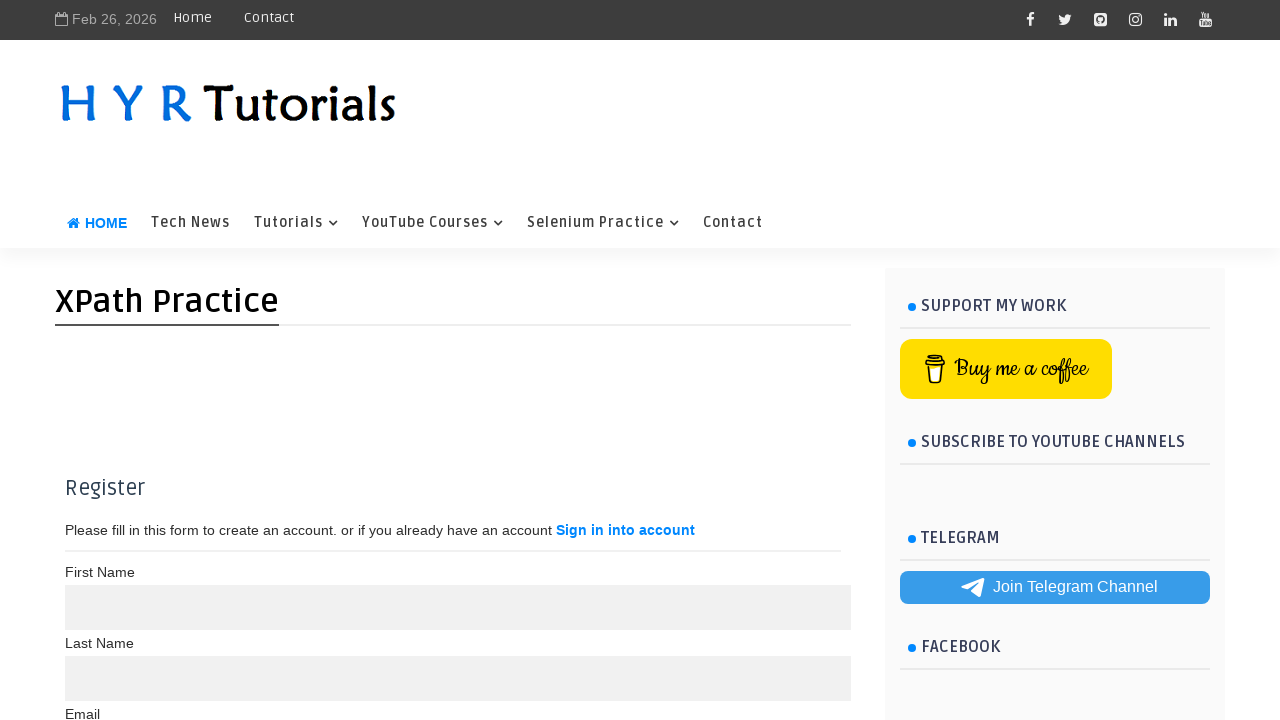

Navigated to the add-padding-to-containers tutorial page
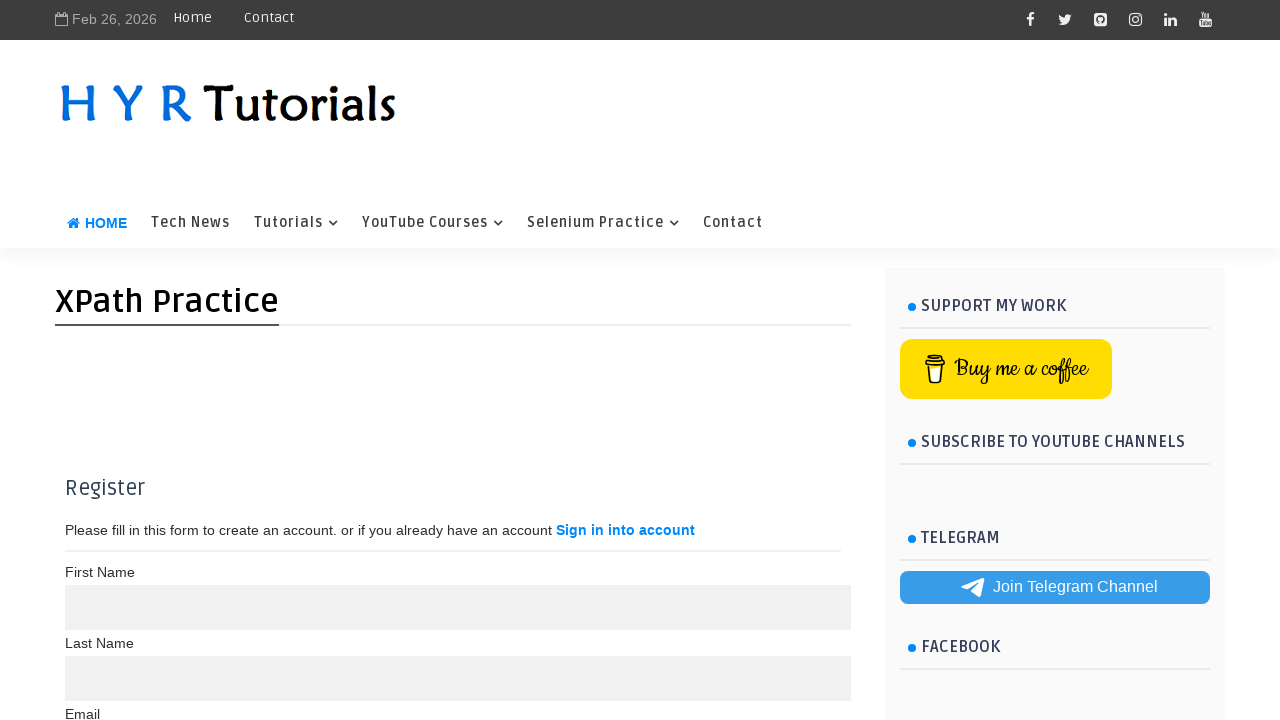

Located element using normalize-space() XPath function with text 'First Name'
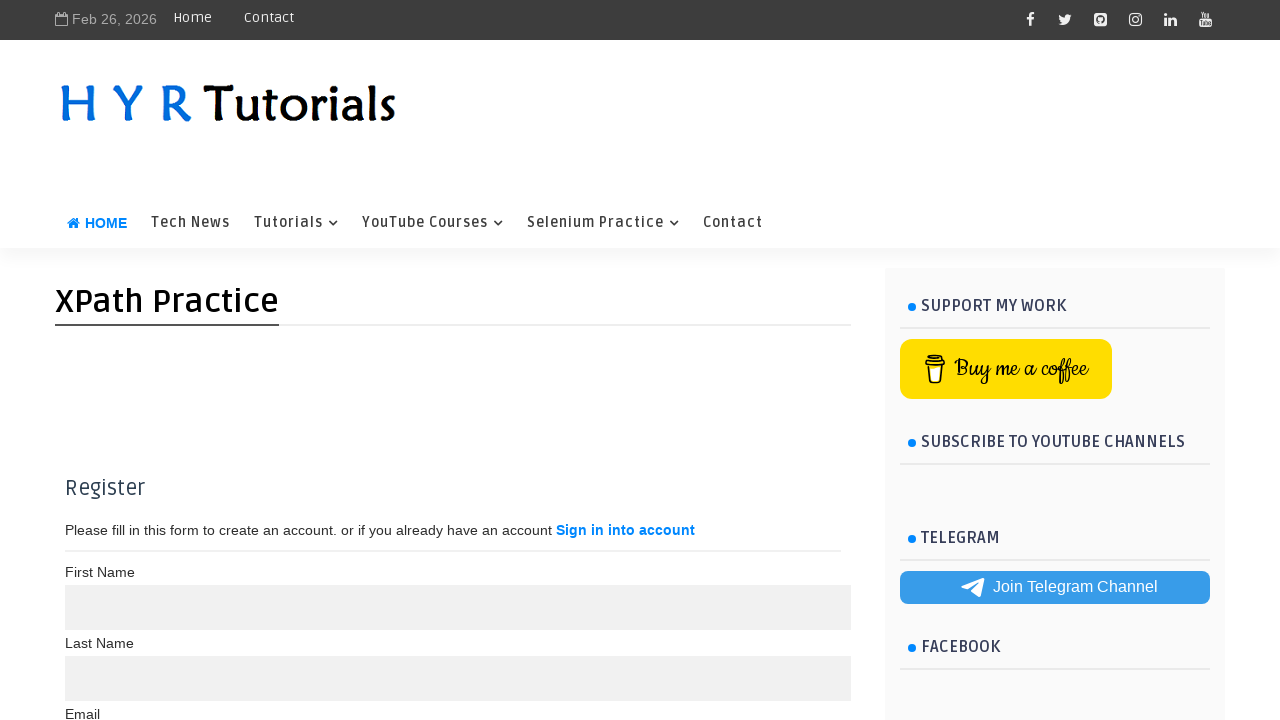

Highlighted the located element with green border and red background
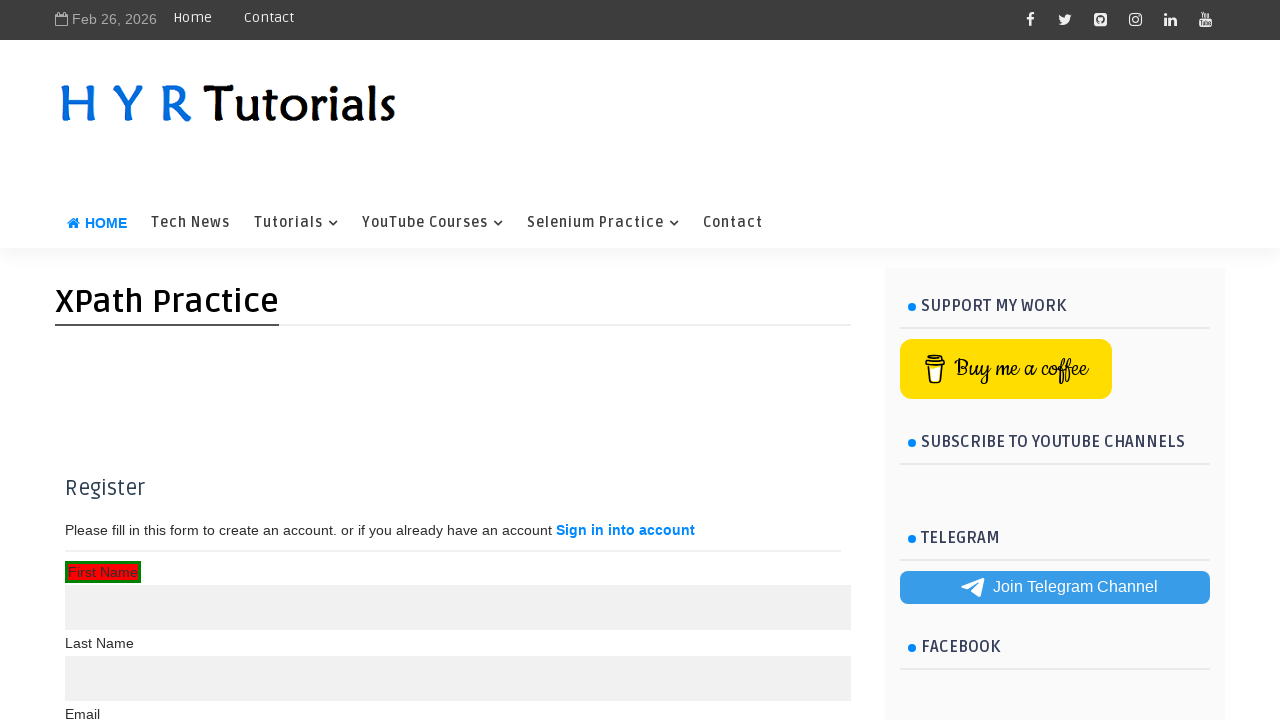

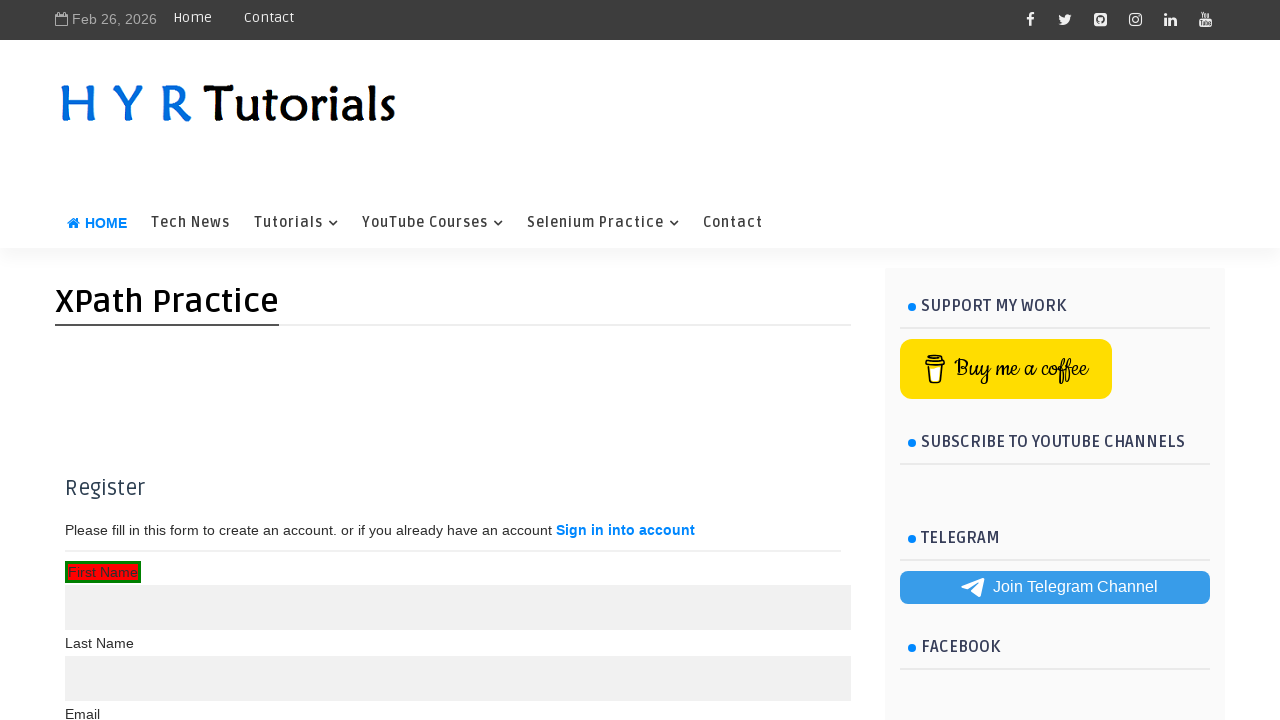